Fills out a registration form with personal information including name, address, email, phone, language preferences, and skills

Starting URL: https://demo.automationtesting.in/

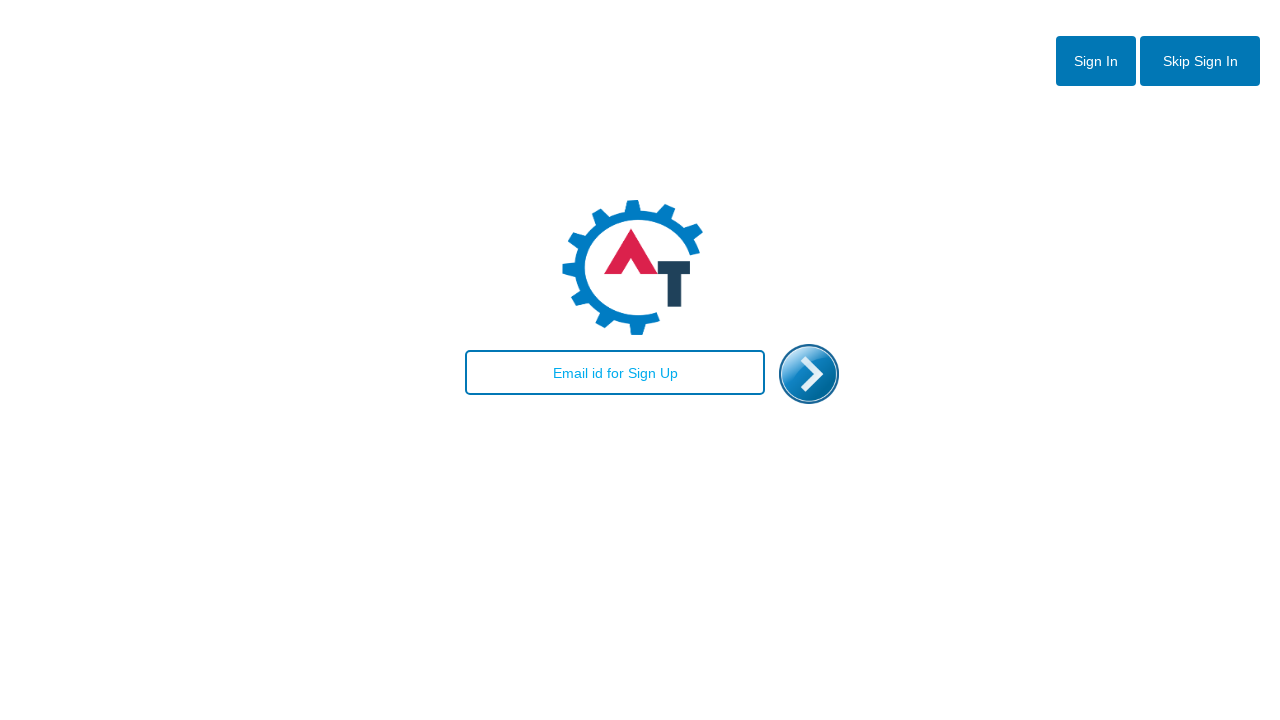

Filled email field with 'testuser2024@example.com' on landing page on #email
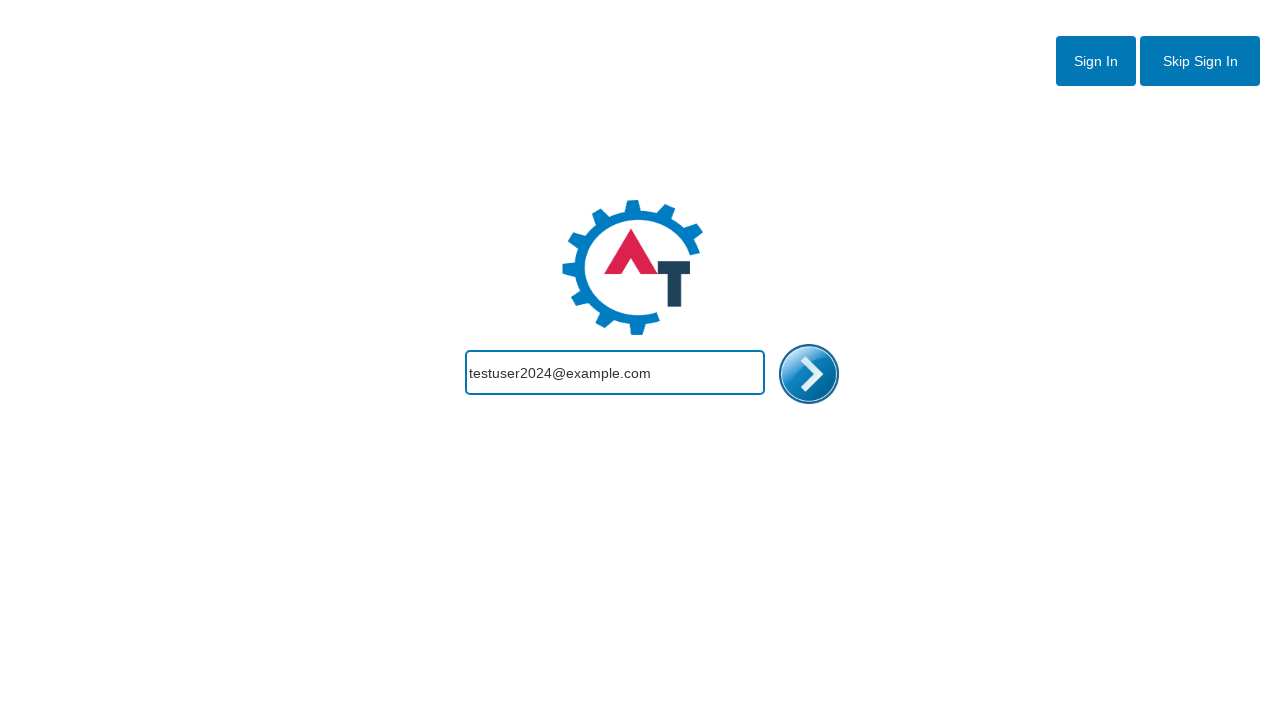

Clicked enter button to proceed to registration form at (809, 374) on #enterimg
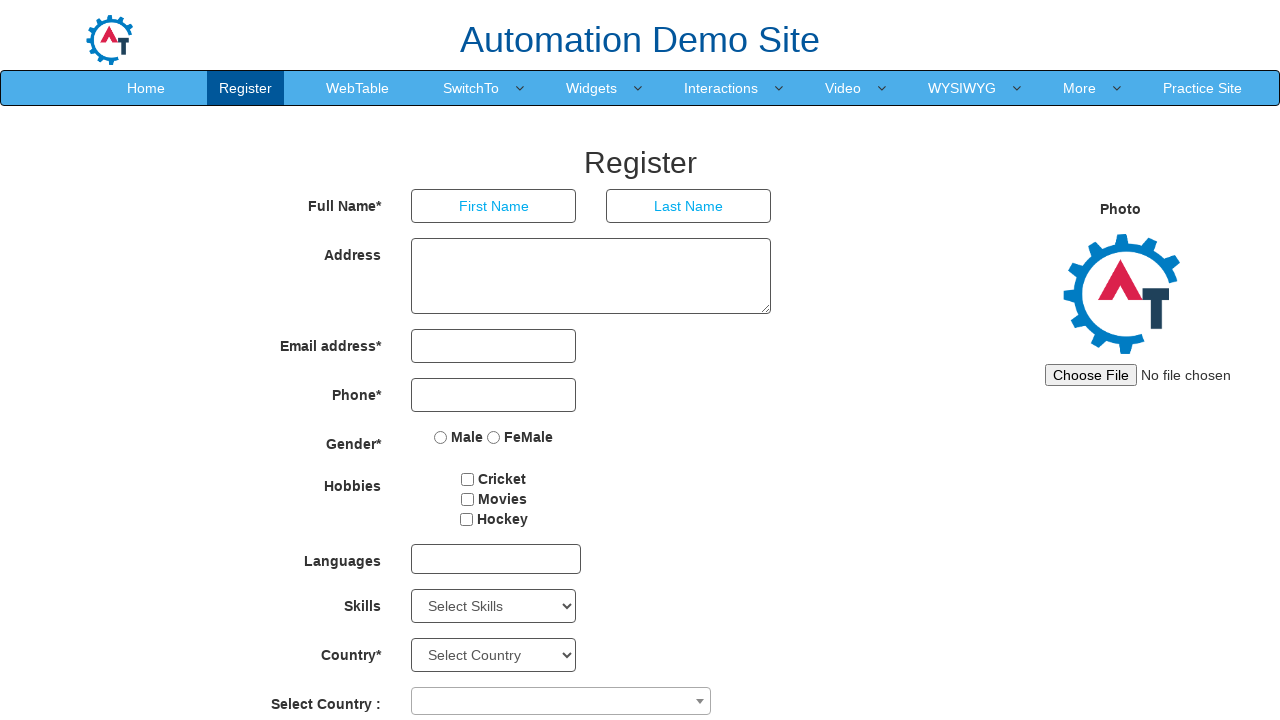

Filled first name field with 'John' on input[placeholder='First Name']
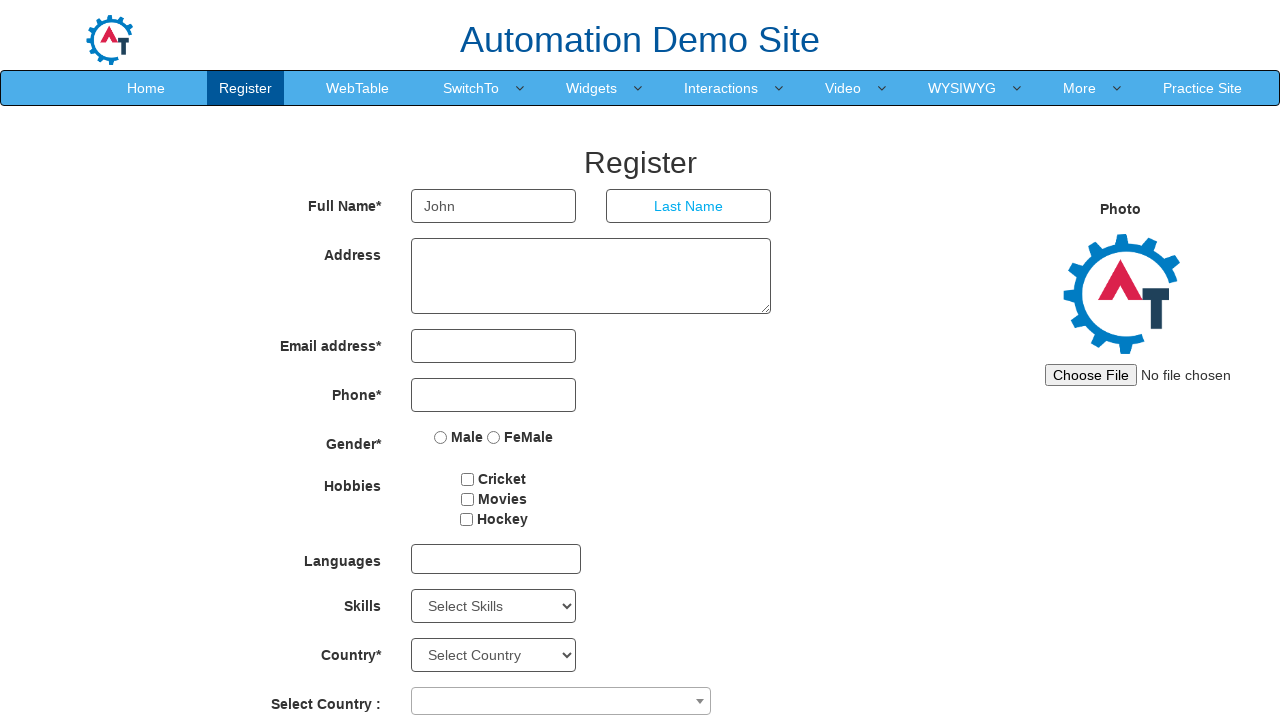

Filled last name field with 'Smith' on input[placeholder='Last Name']
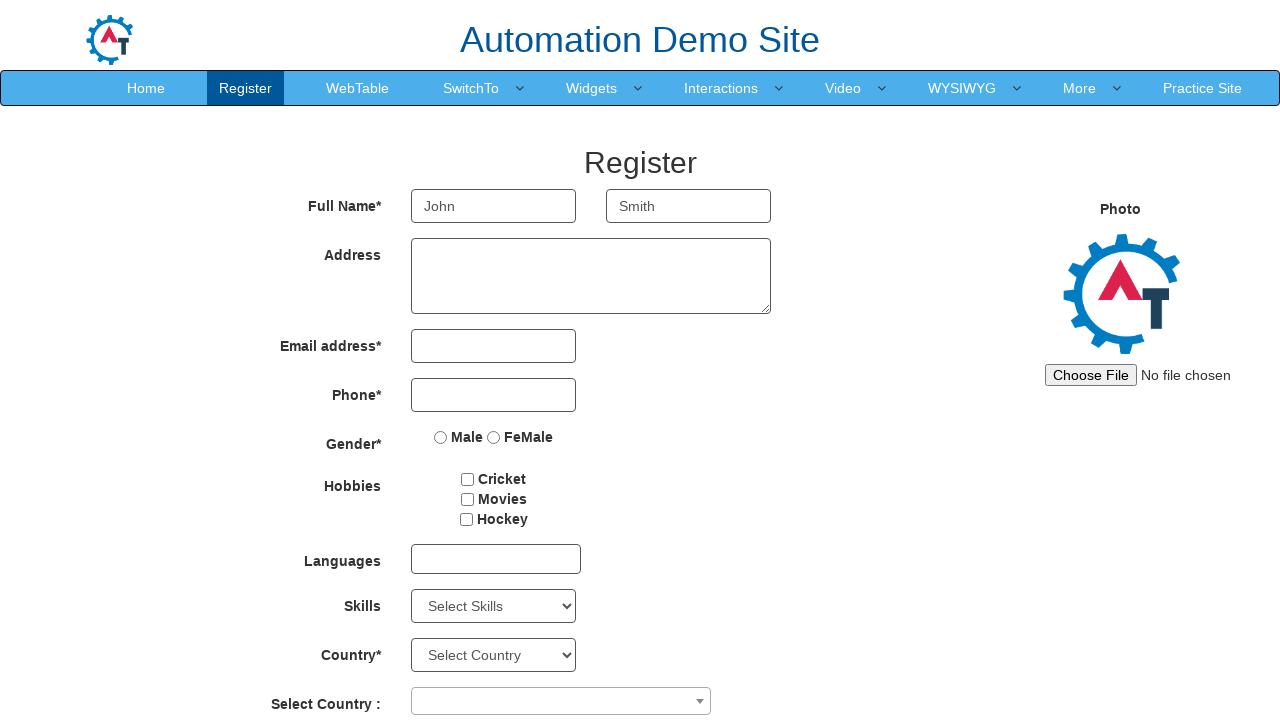

Filled address field with '123 Test Street, Apt 4B' on textarea.form-control
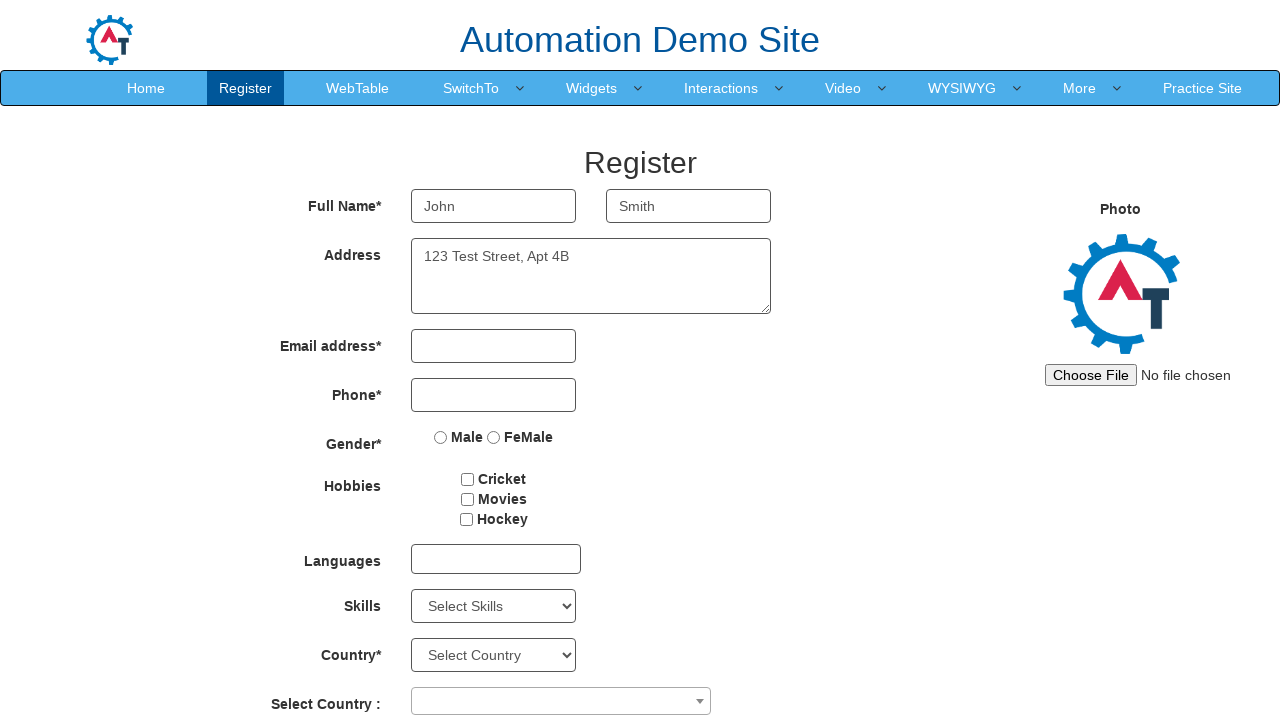

Filled email field with 'testuser2024@example.com' in registration form on input[type='email']
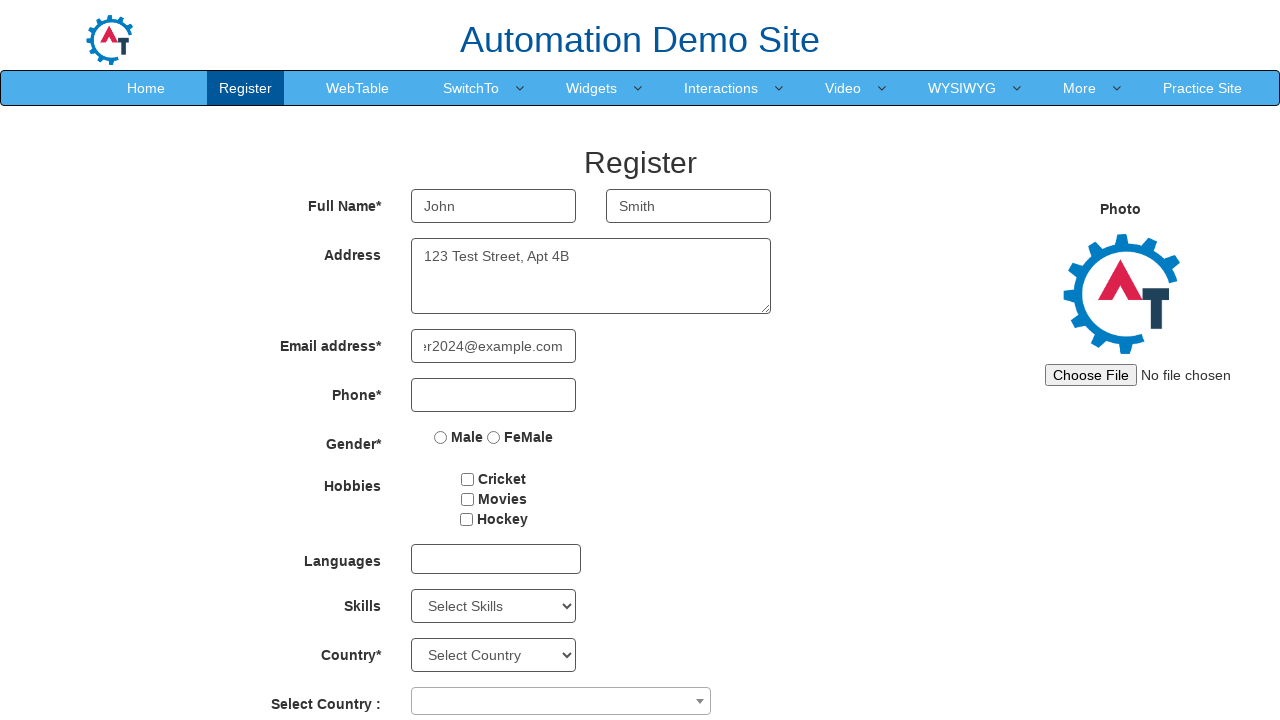

Filled phone number field with '5551234567' on input[type='tel']
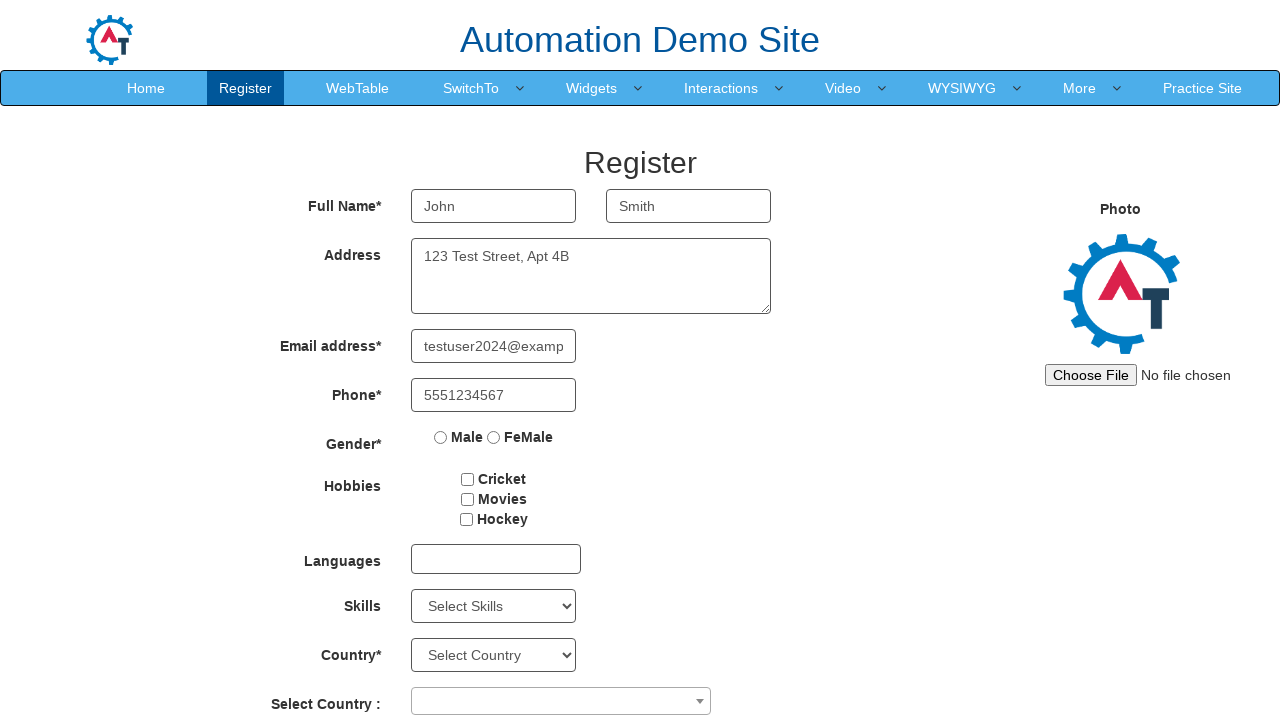

Selected gender radio button at (441, 437) on input[name='radiooptions']
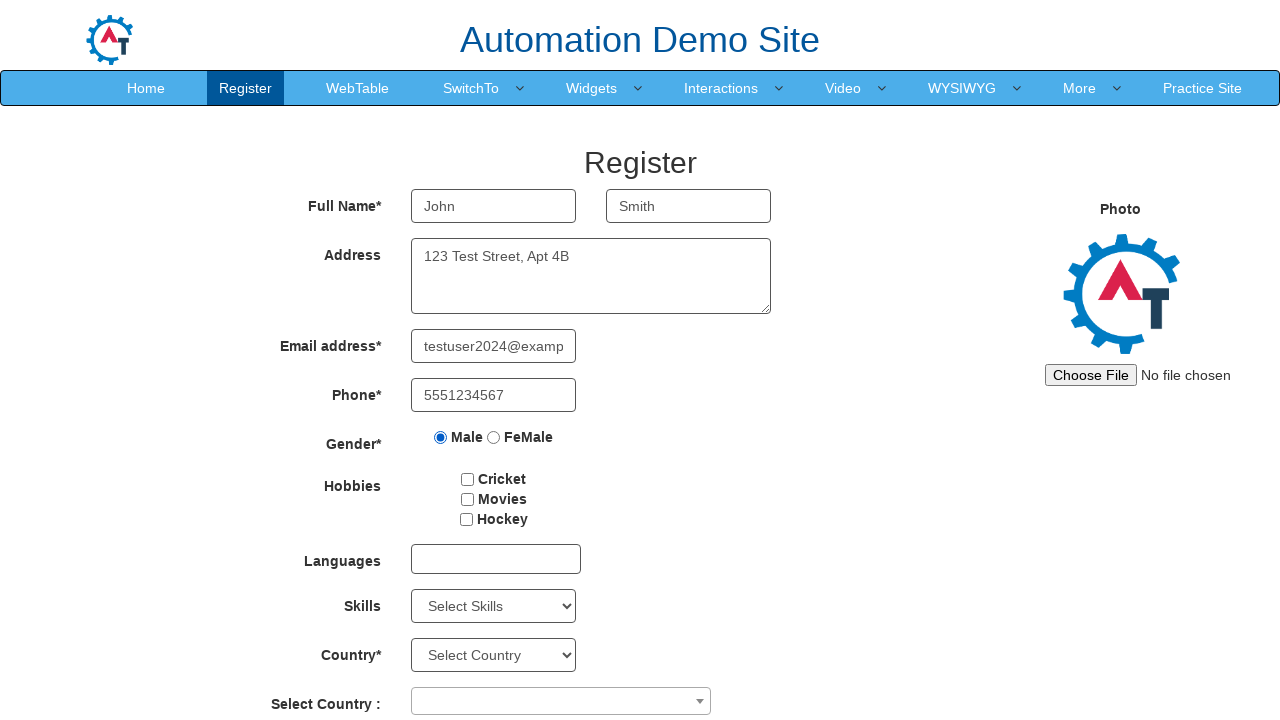

Checked hobby checkbox at (468, 479) on #checkbox1
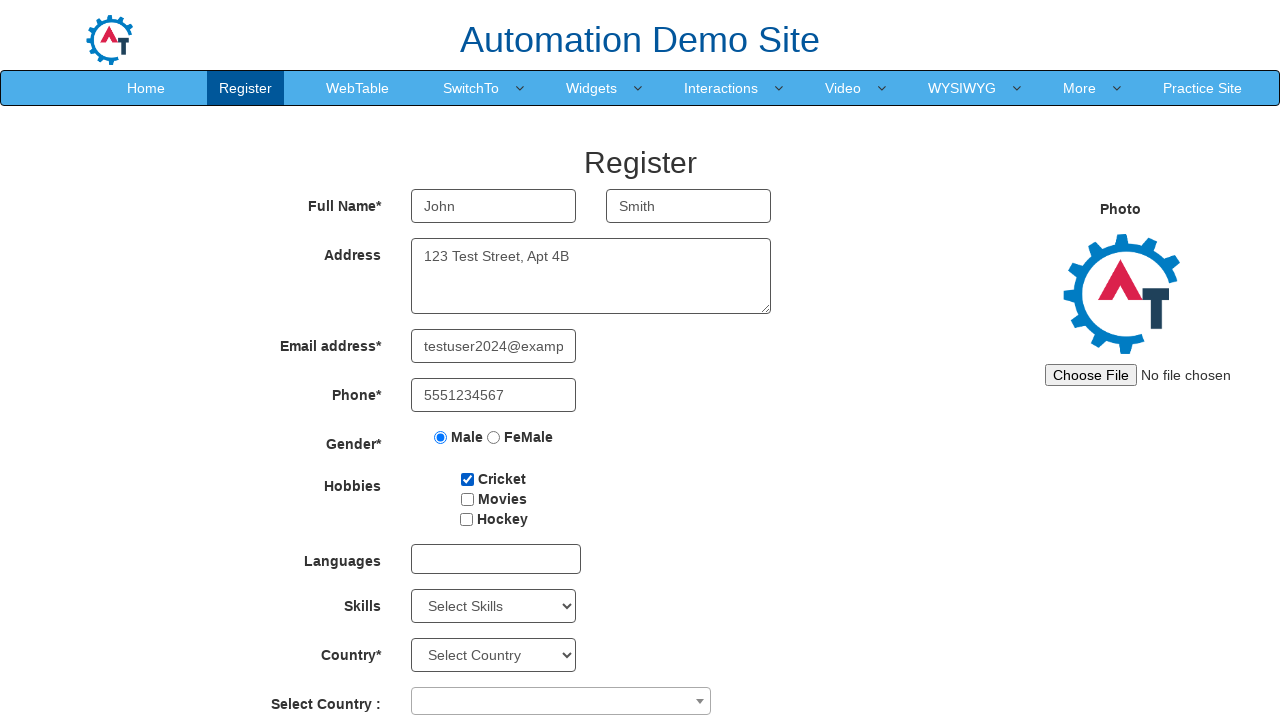

Clicked language dropdown to open options at (496, 559) on #msdd
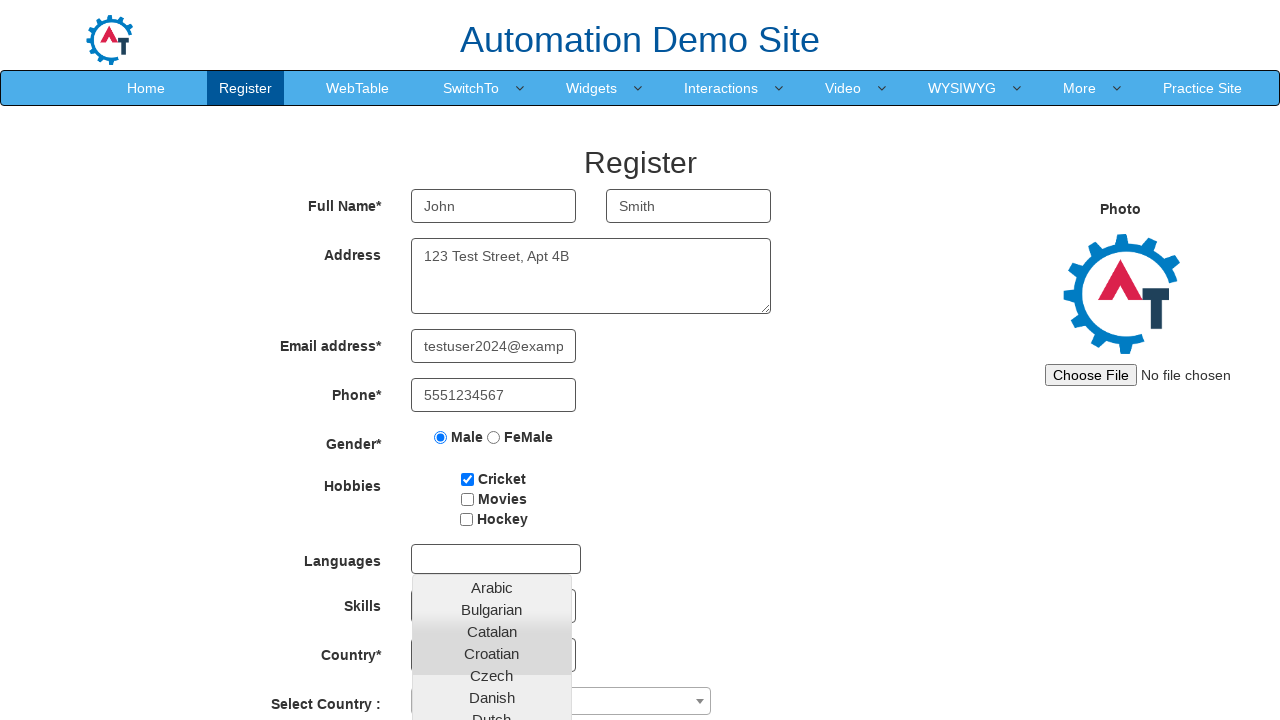

Selected English language from dropdown at (492, 457) on a:text('English')
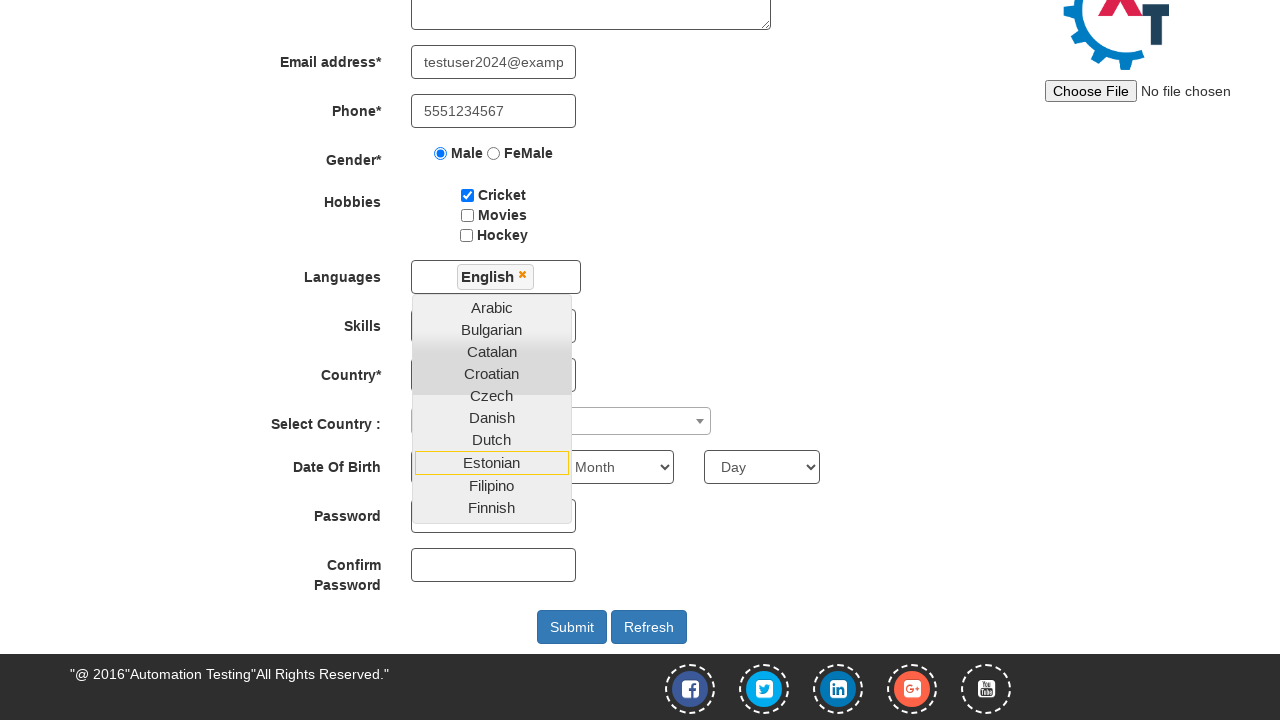

Selected skill 'C' from skills dropdown on select[ng-model='Skill']
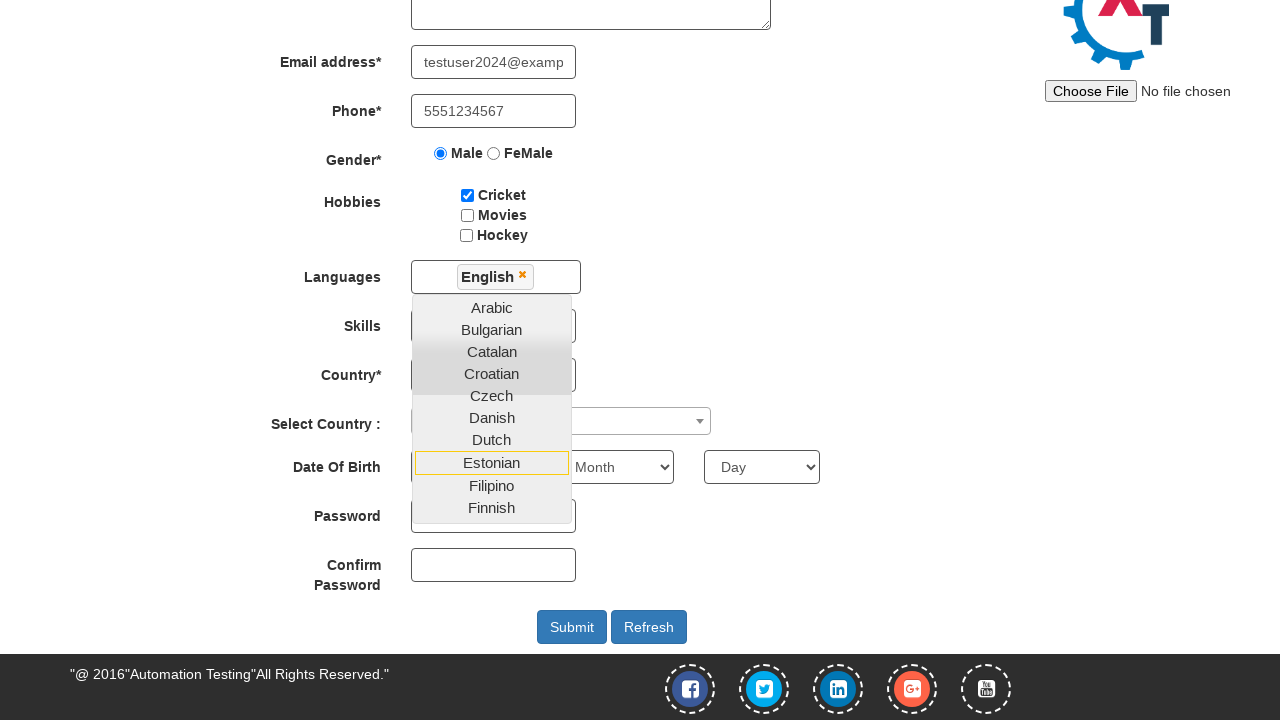

Selected year of birth '1999' from year dropdown on #yearbox
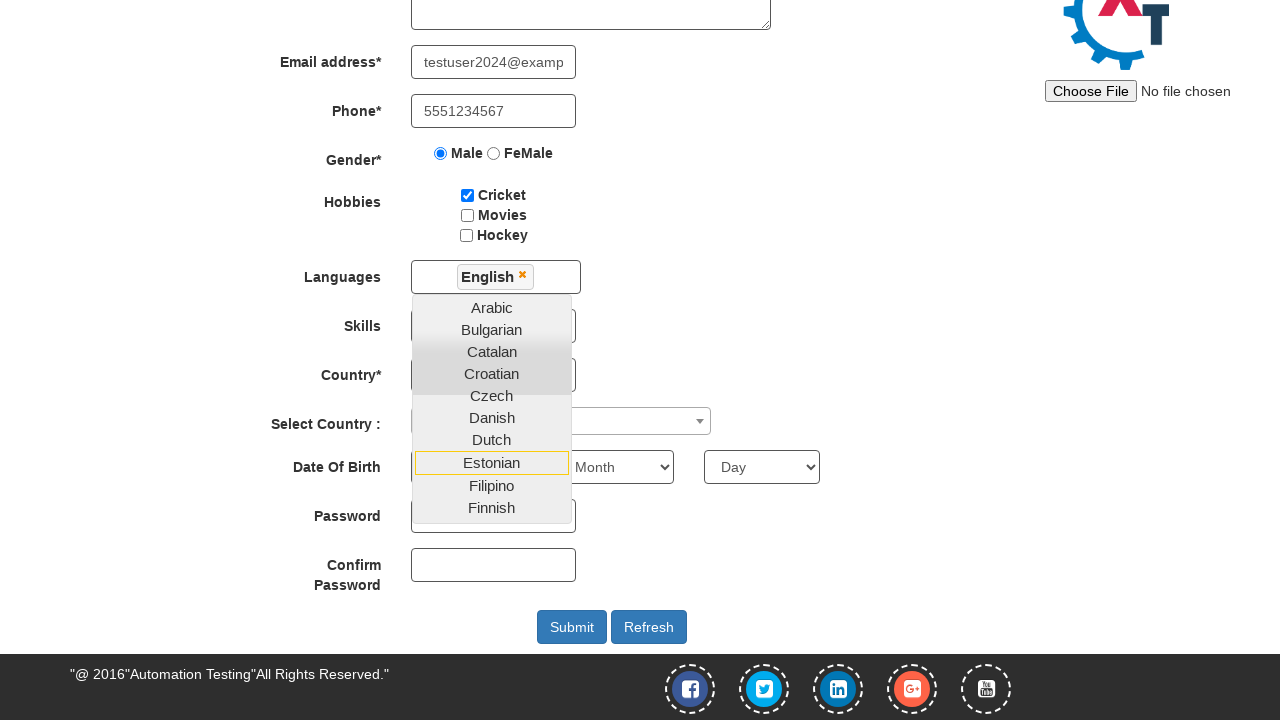

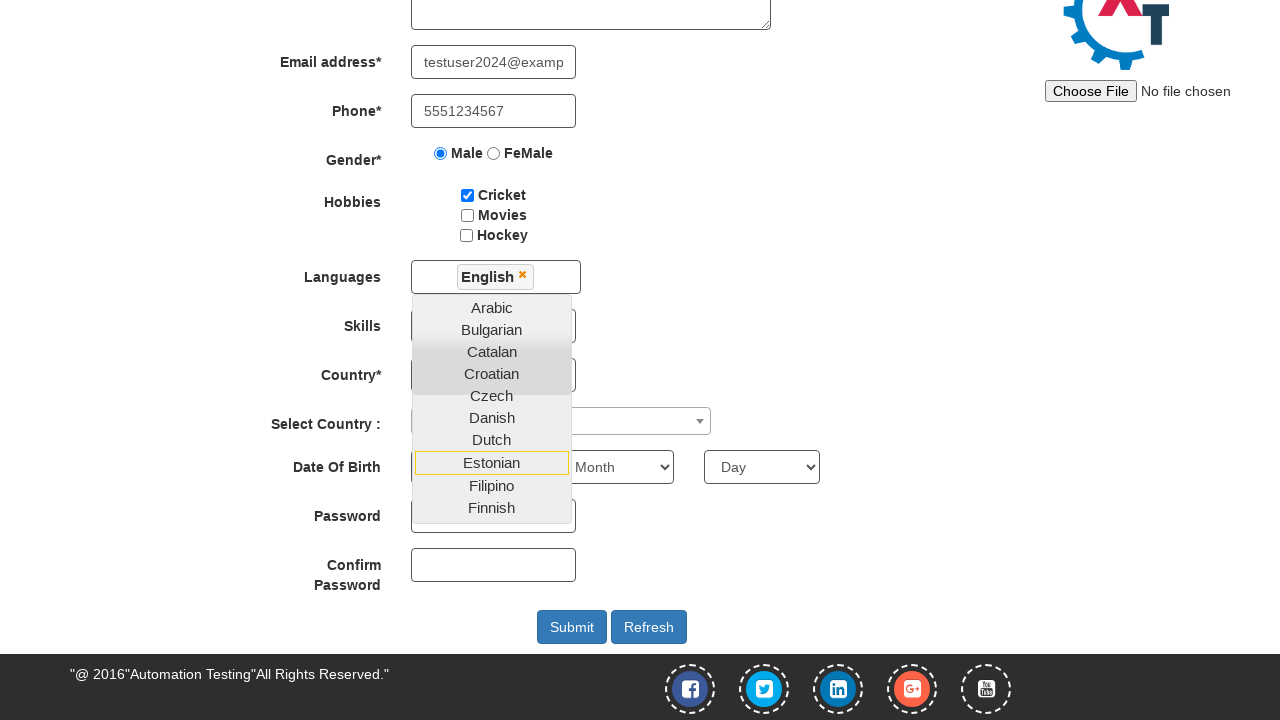